Tests a simple signup/contact form by filling in first name, last name, and email fields, then submitting the form

Starting URL: https://secure-retreat-92358.herokuapp.com/

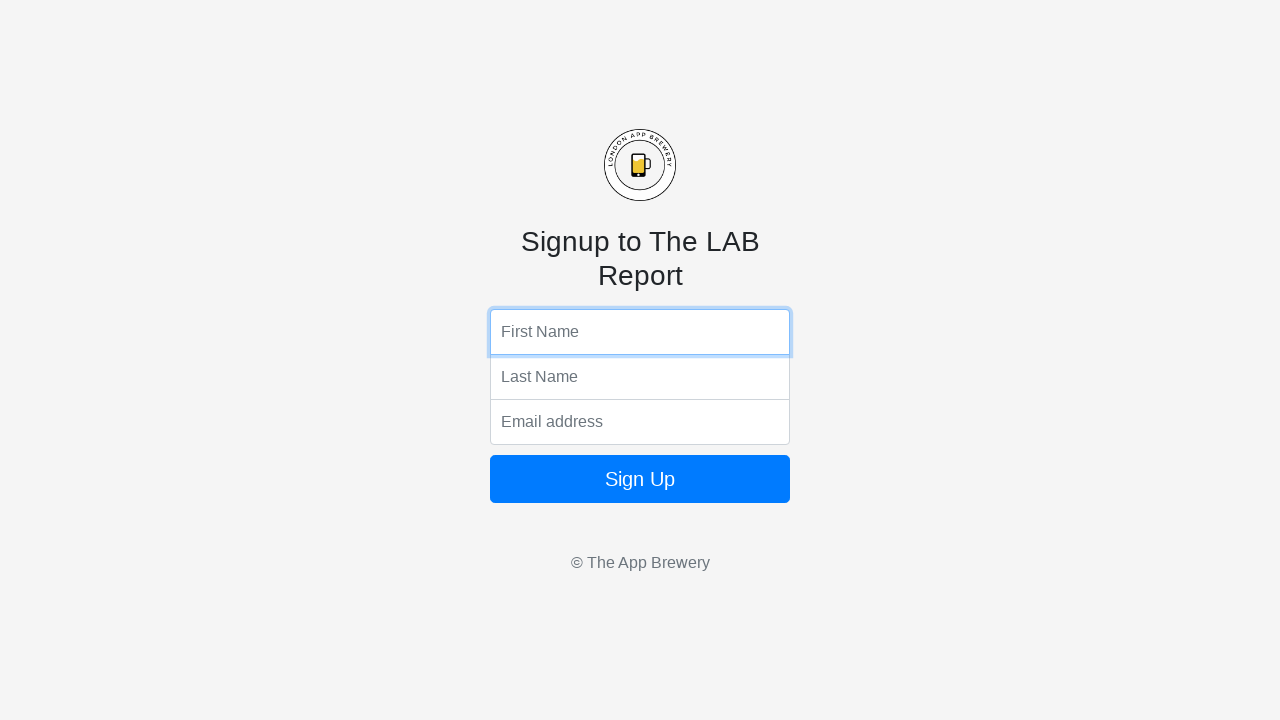

Filled first name field with 'Marcus' on input[name='fName']
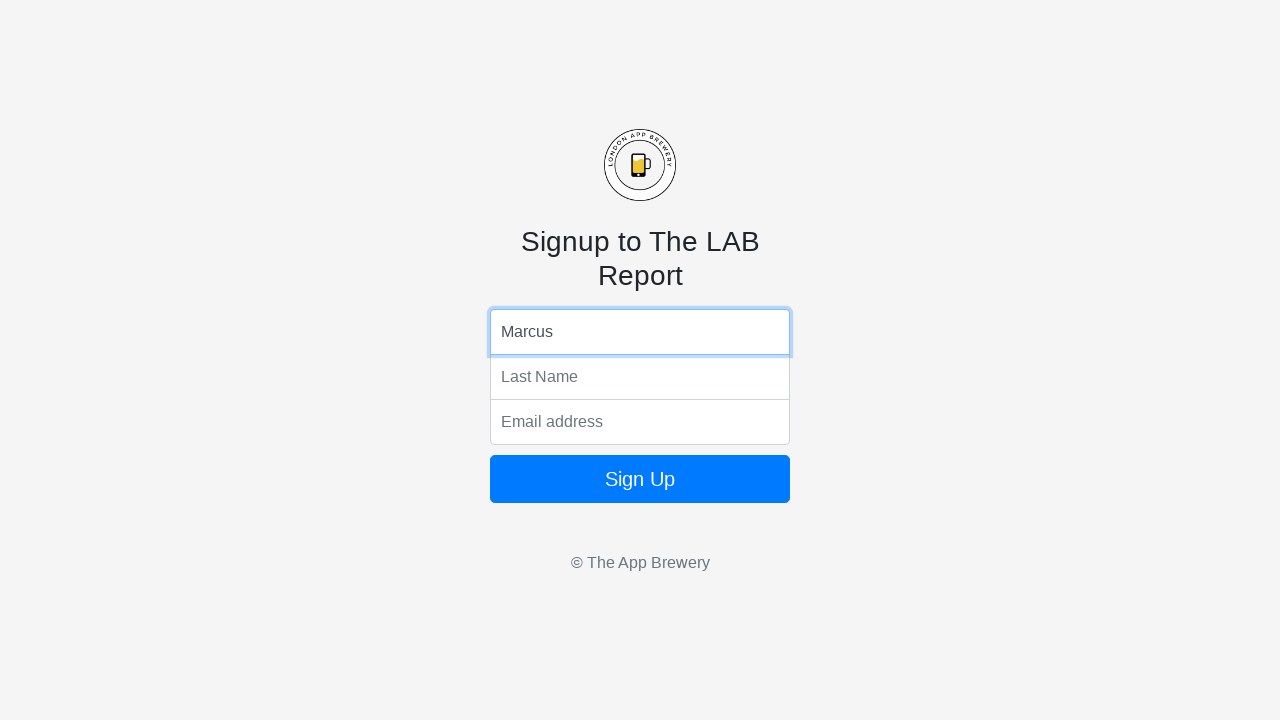

Filled last name field with 'Thompson' on input[name='lName']
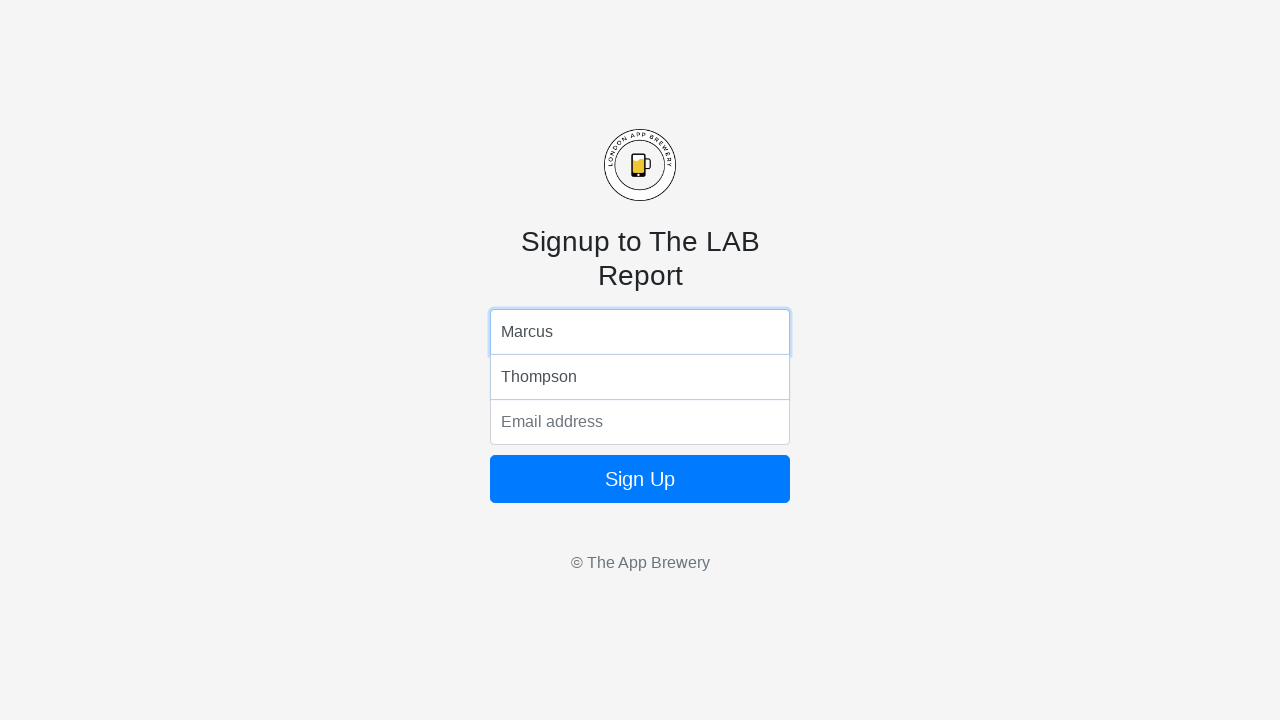

Filled email field with 'marcus.thompson@example.com' on input[name='email']
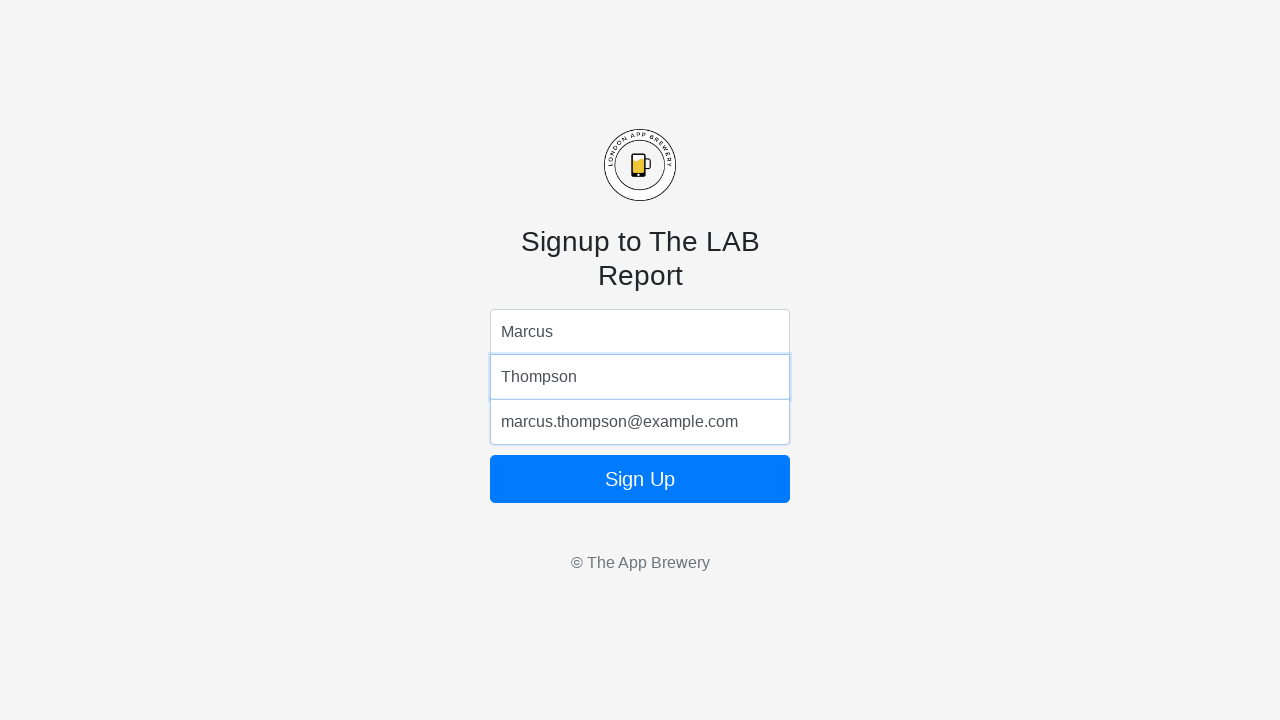

Clicked submit button to submit form at (640, 479) on button
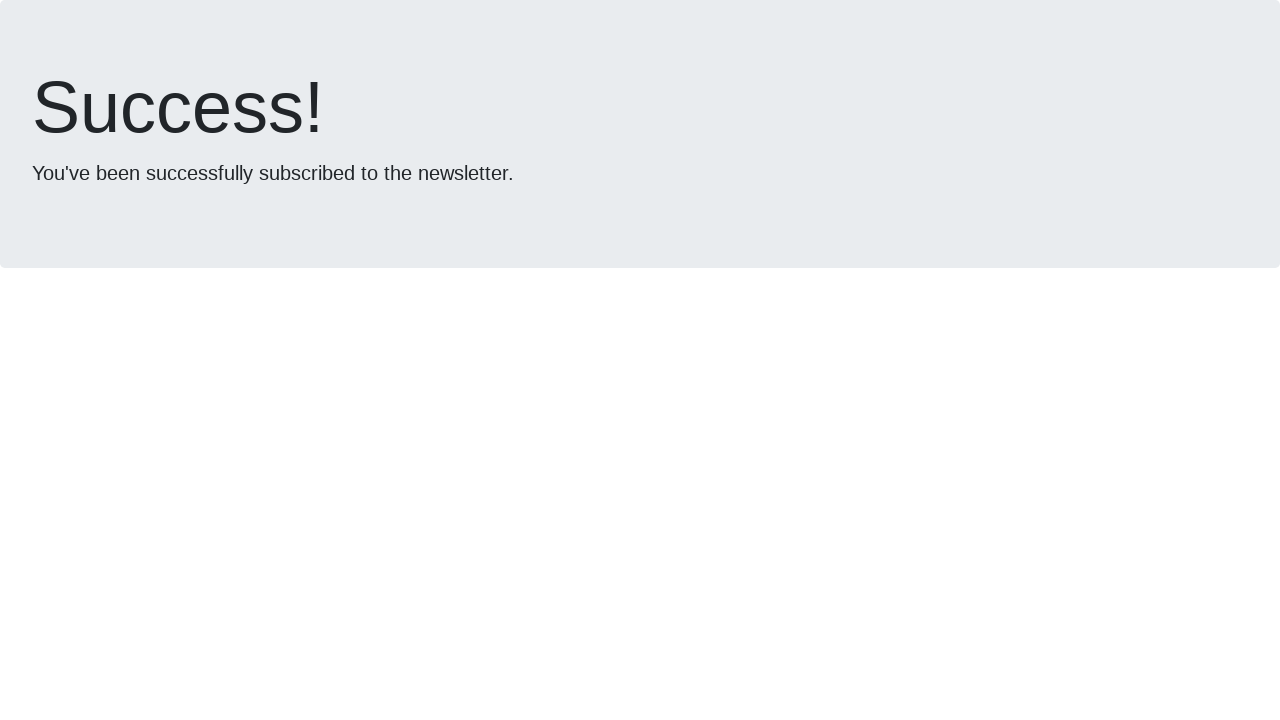

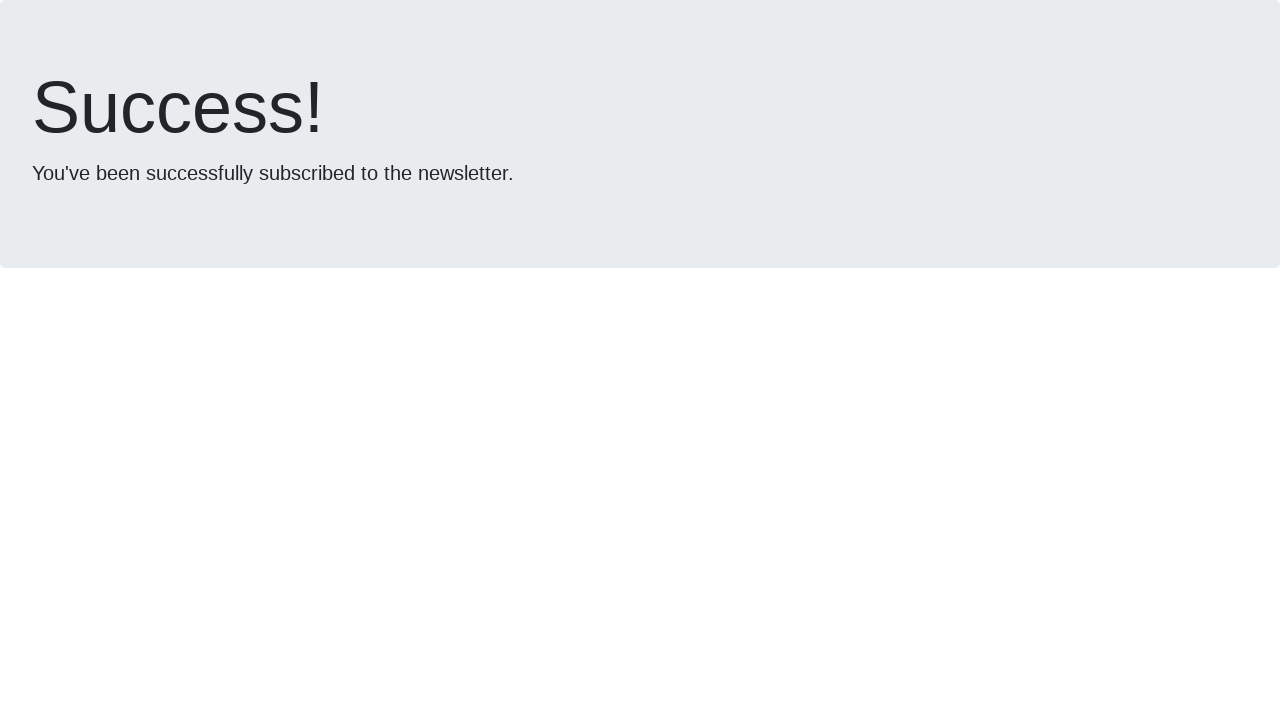